Tests multi-select dropdown functionality by selecting multiple options using Ctrl+click and then deselecting them using different methods

Starting URL: https://www.w3schools.com/tags/tryit.asp?filename=tryhtml_select_multiple

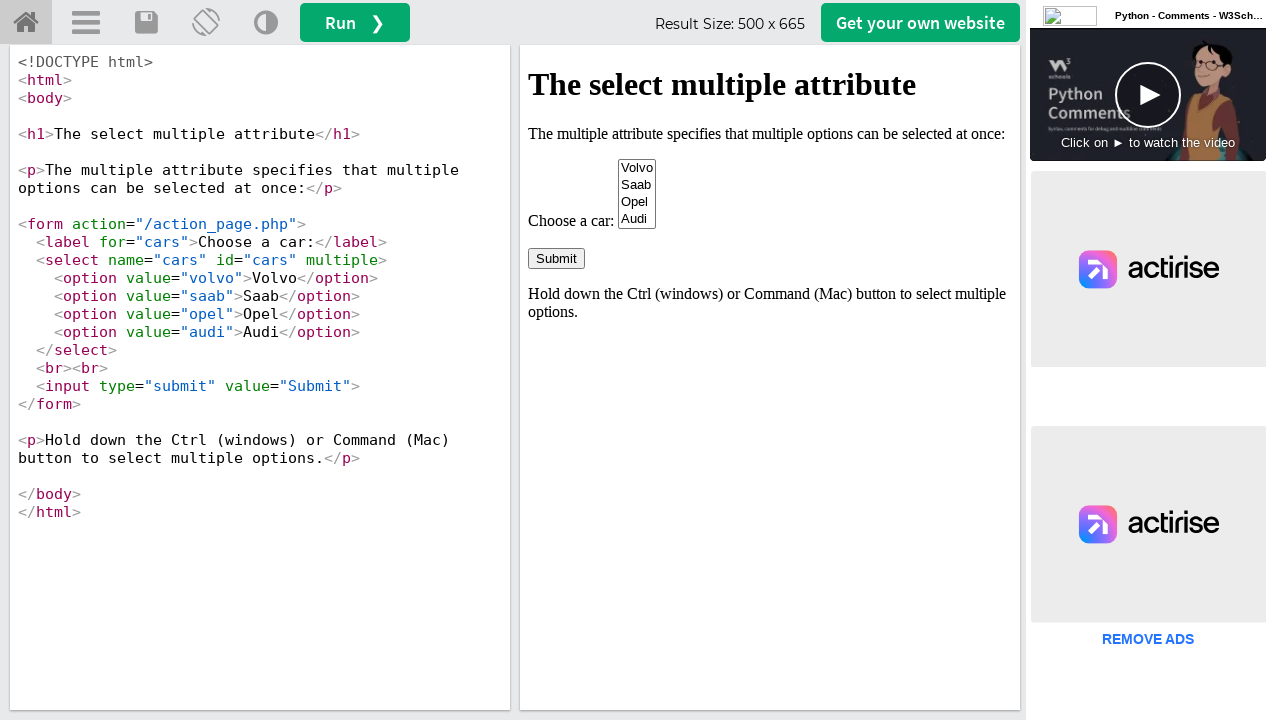

Waited for page to load and tryhome element to be visible
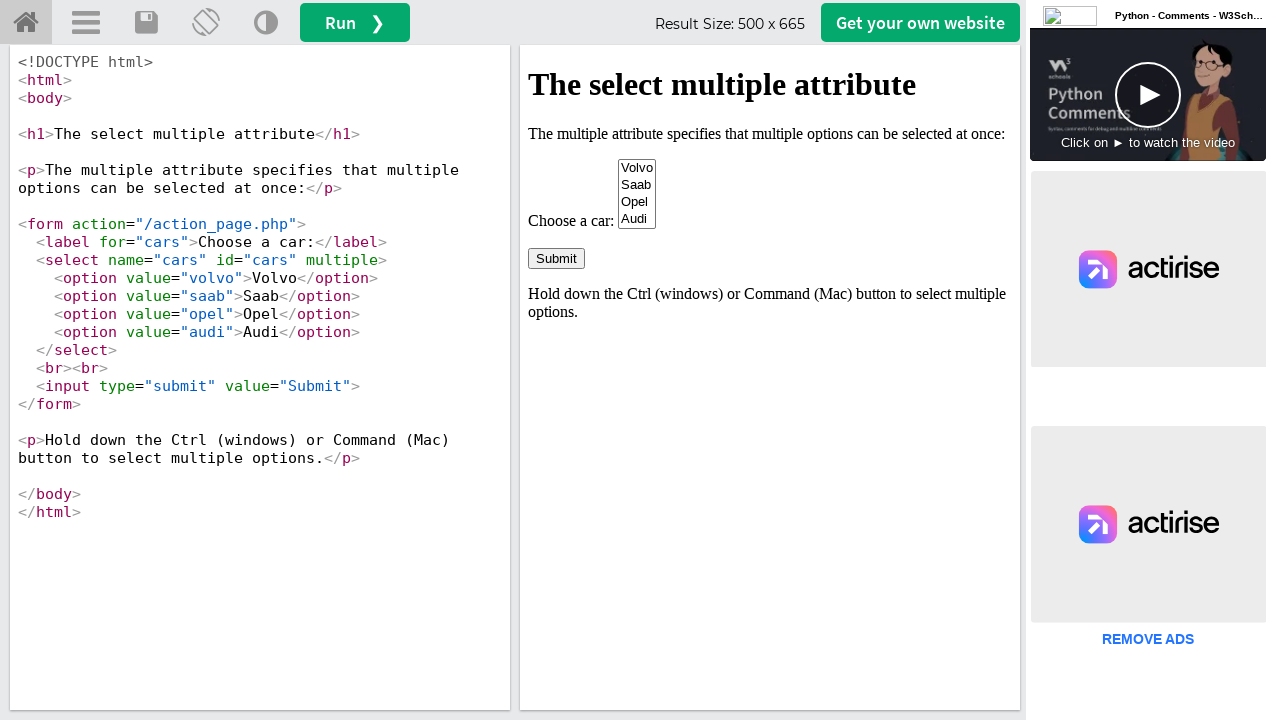

Located the iframeResult iframe
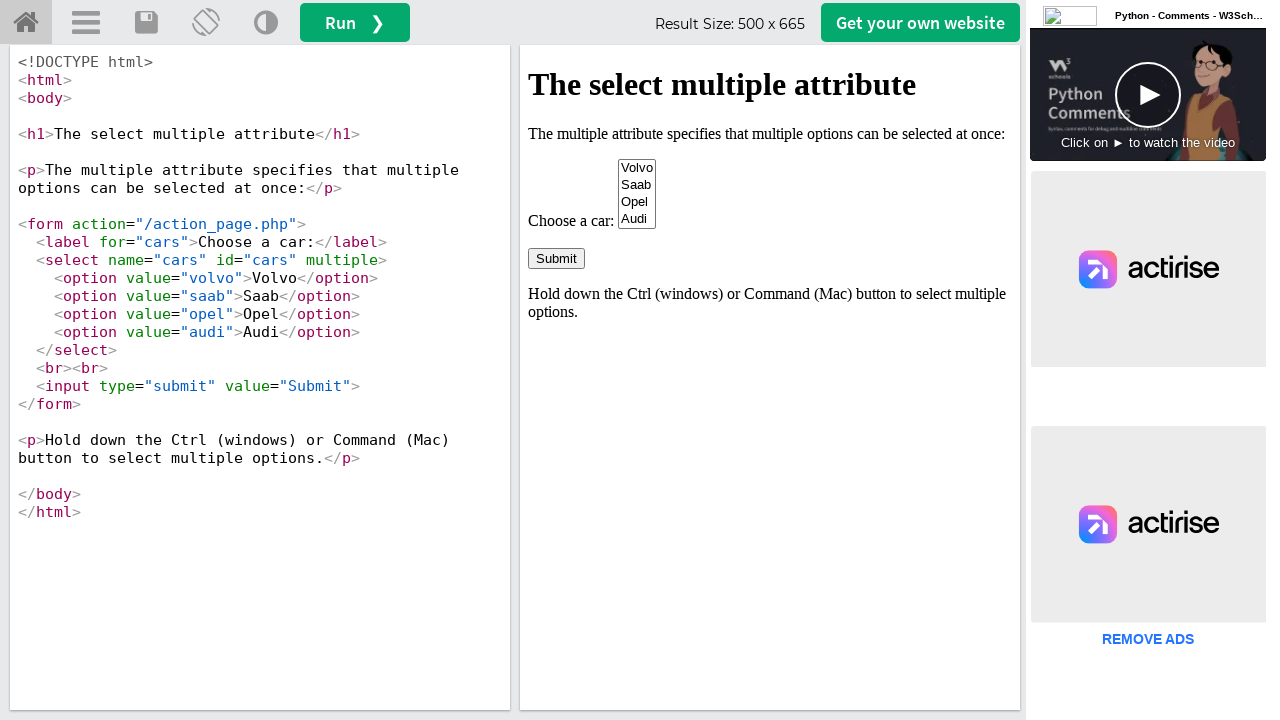

Located the select element with name 'cars'
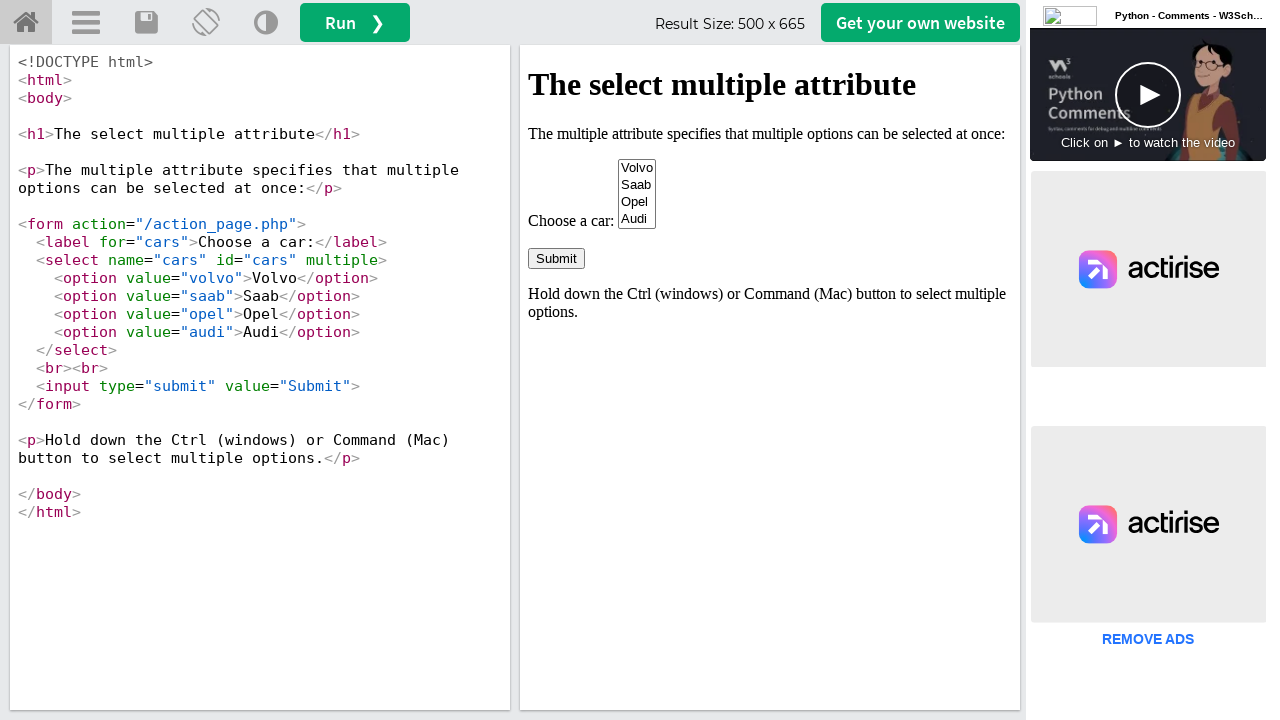

Located all option elements within the select
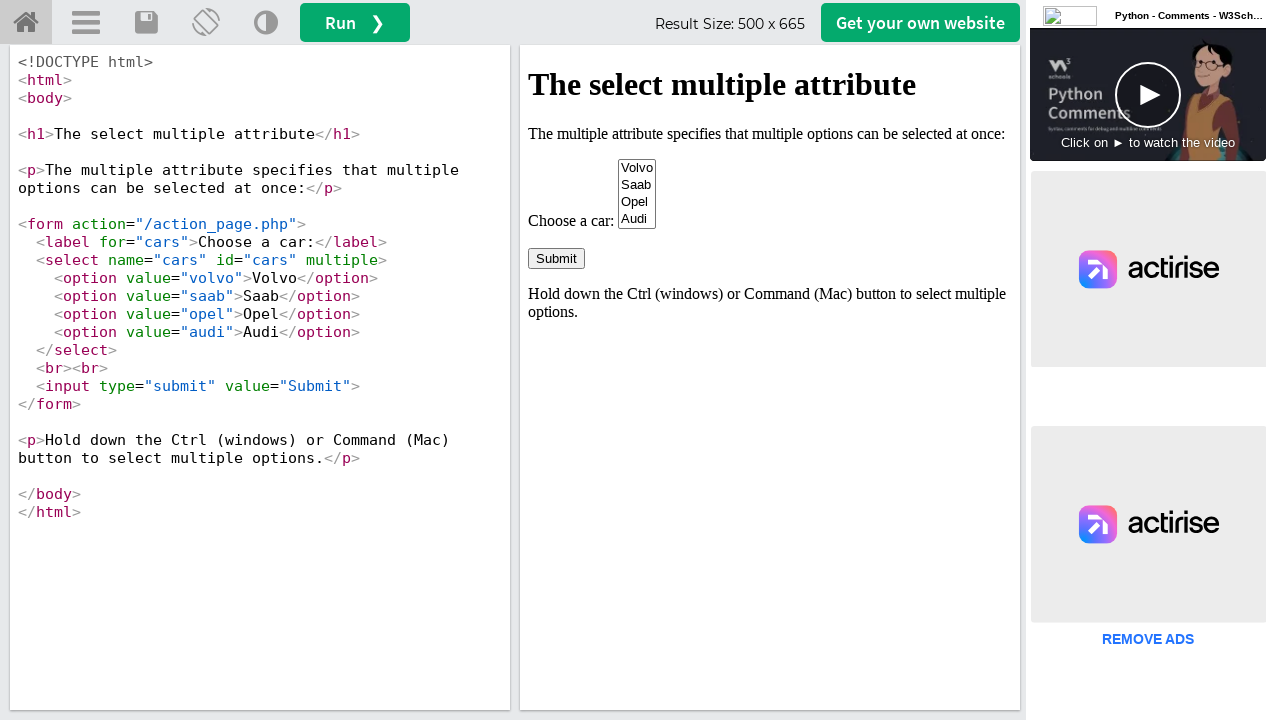

Pressed Control key down to prepare for multi-select
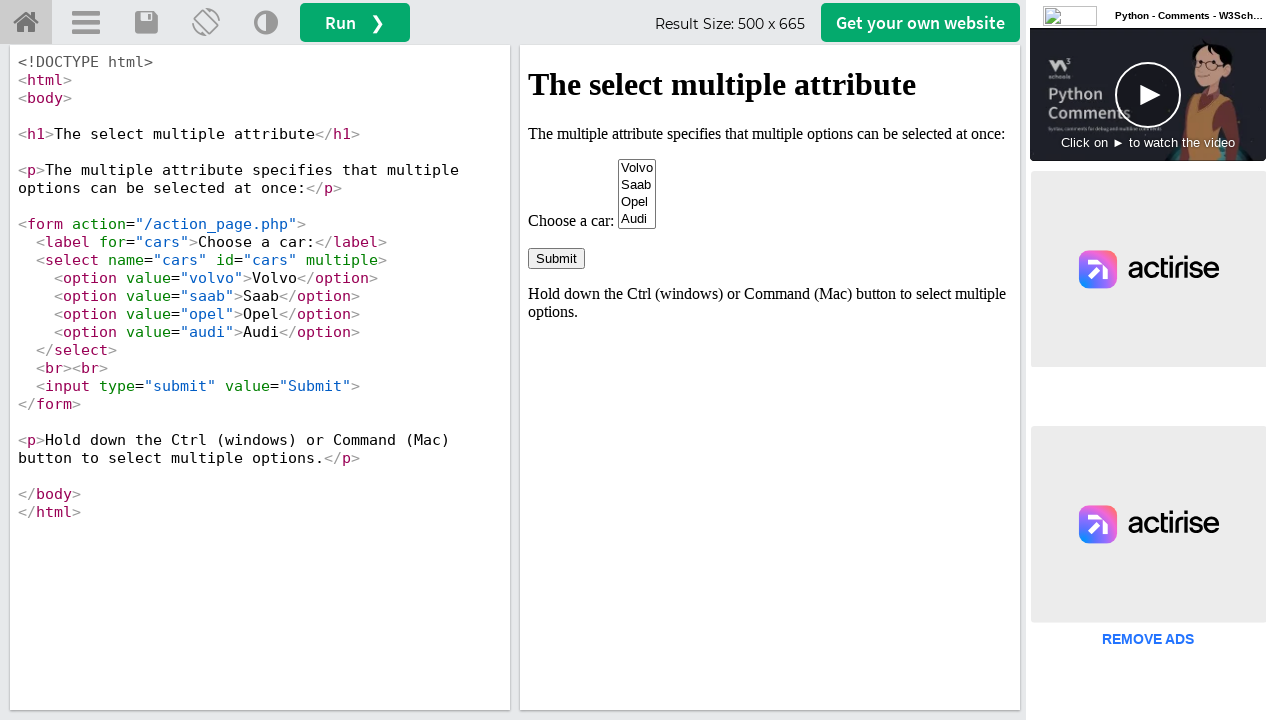

Selected first option (Volvo) with Ctrl held at (637, 168) on iframe[name='iframeResult'] >> internal:control=enter-frame >> select[name='cars
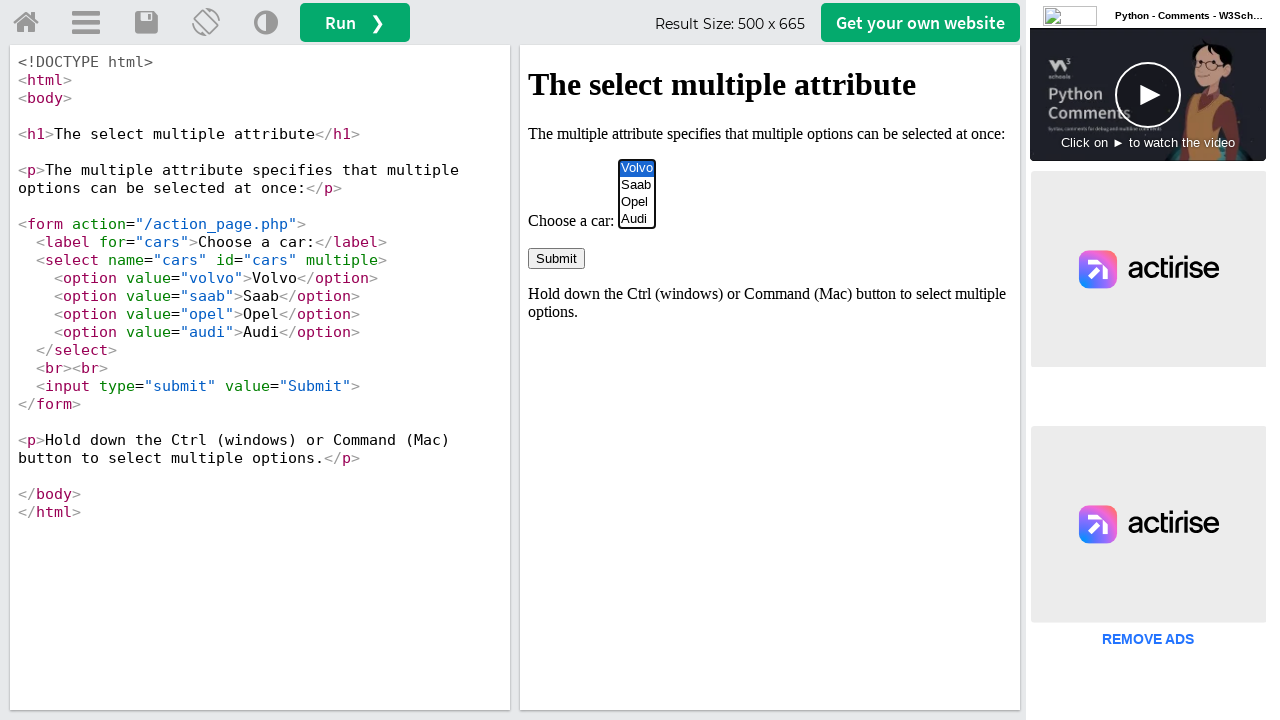

Selected second option (Saab) with Ctrl held at (637, 185) on iframe[name='iframeResult'] >> internal:control=enter-frame >> select[name='cars
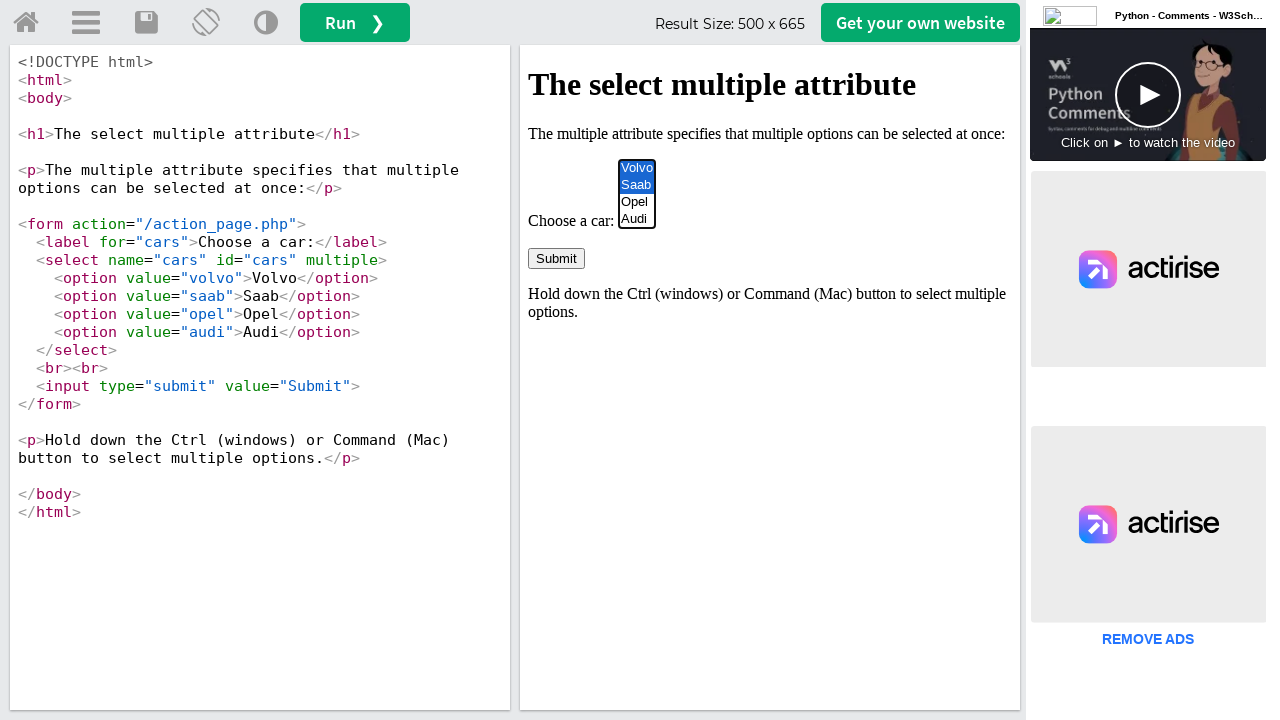

Selected third option (Audi) with Ctrl held at (637, 202) on iframe[name='iframeResult'] >> internal:control=enter-frame >> select[name='cars
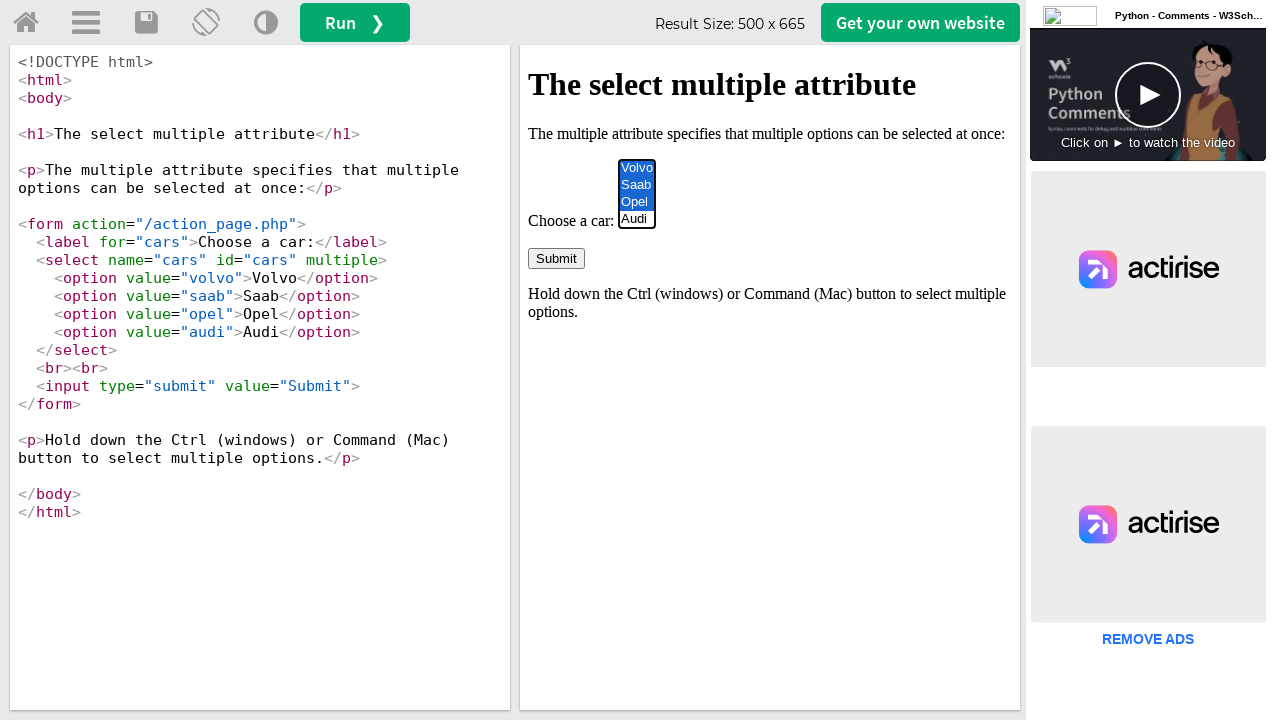

Selected fourth option (BMW) with Ctrl held at (637, 219) on iframe[name='iframeResult'] >> internal:control=enter-frame >> select[name='cars
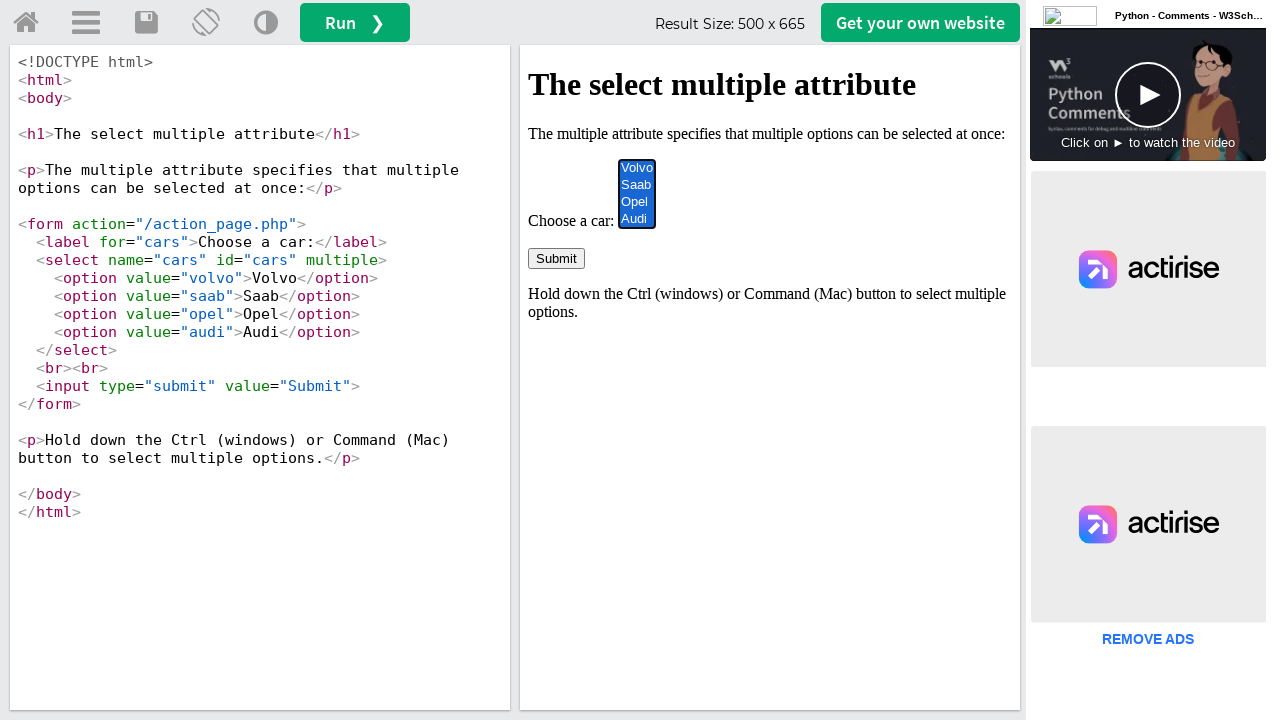

Released Control key
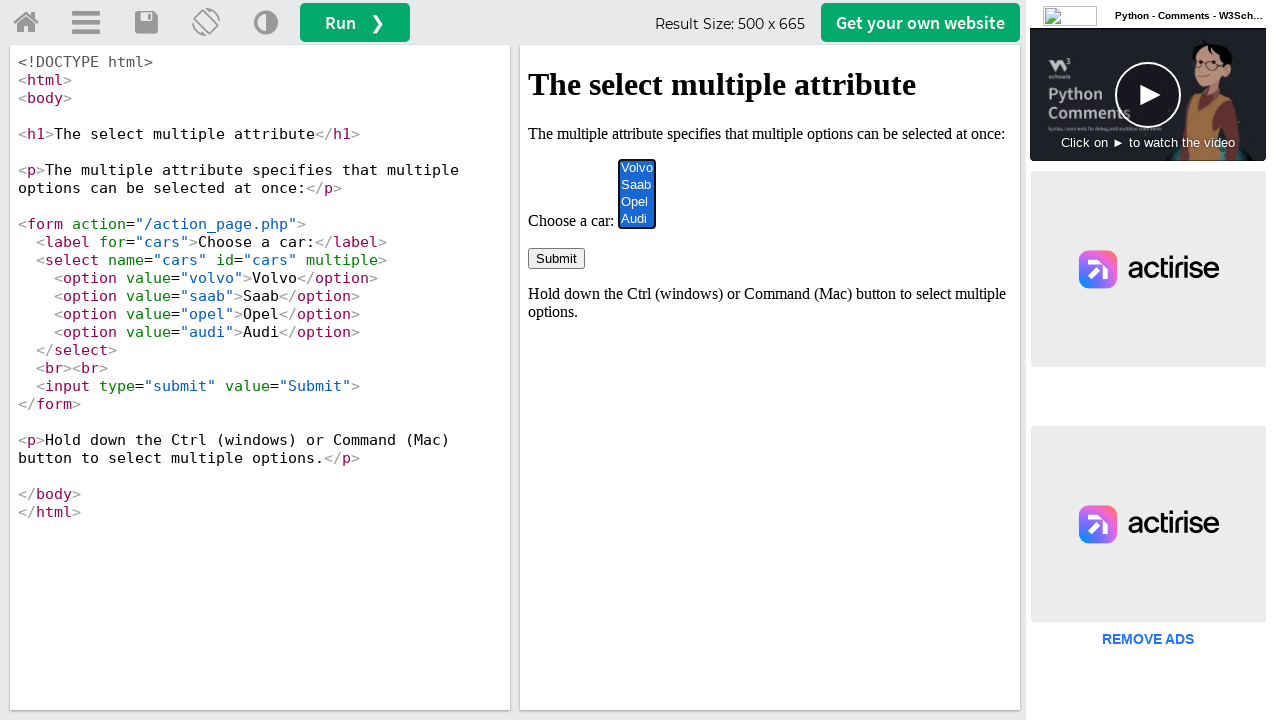

Waited 3 seconds to observe the multi-select state
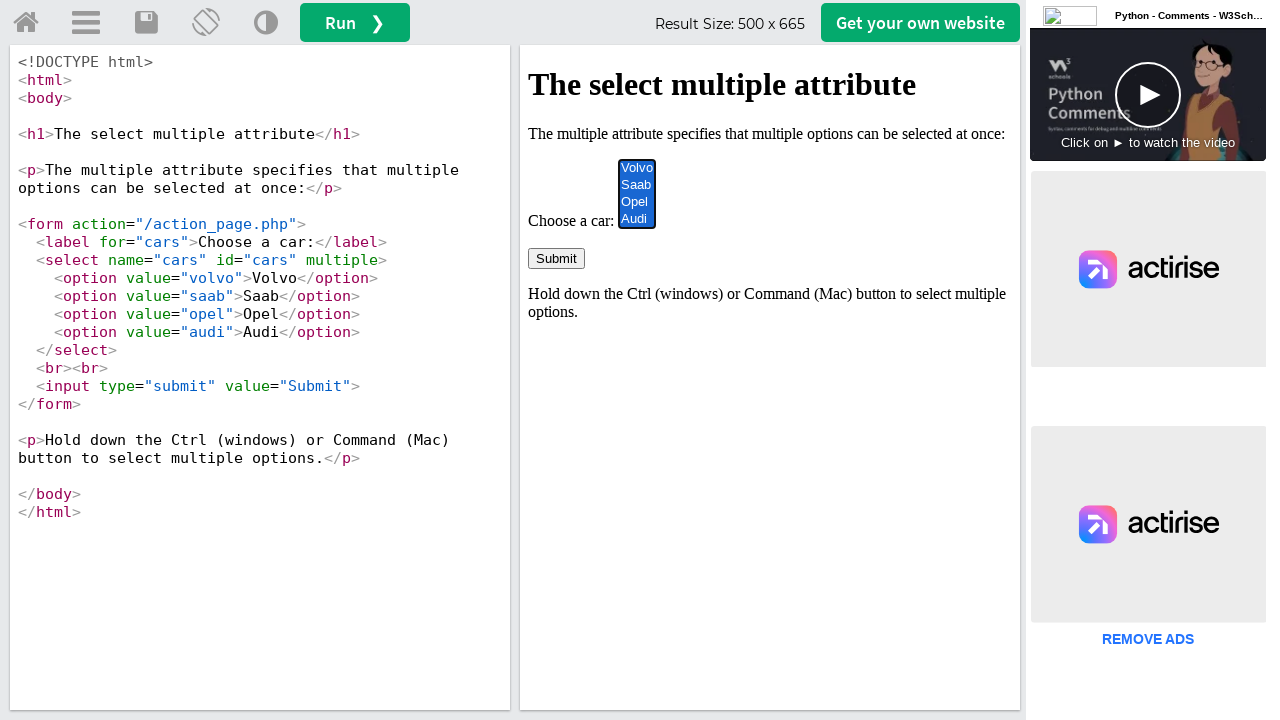

Deselected first option (Volvo) using Ctrl+click by index at (637, 168) on iframe[name='iframeResult'] >> internal:control=enter-frame >> select[name='cars
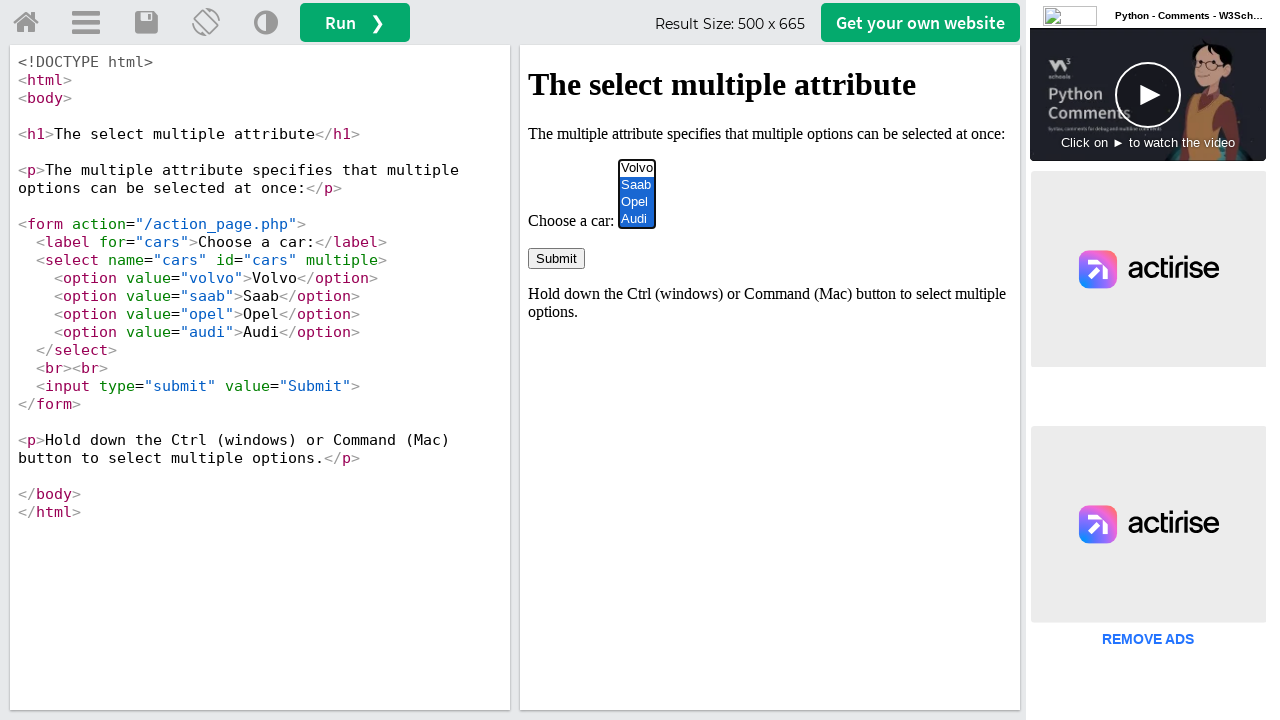

Waited 3 seconds to observe the deselection
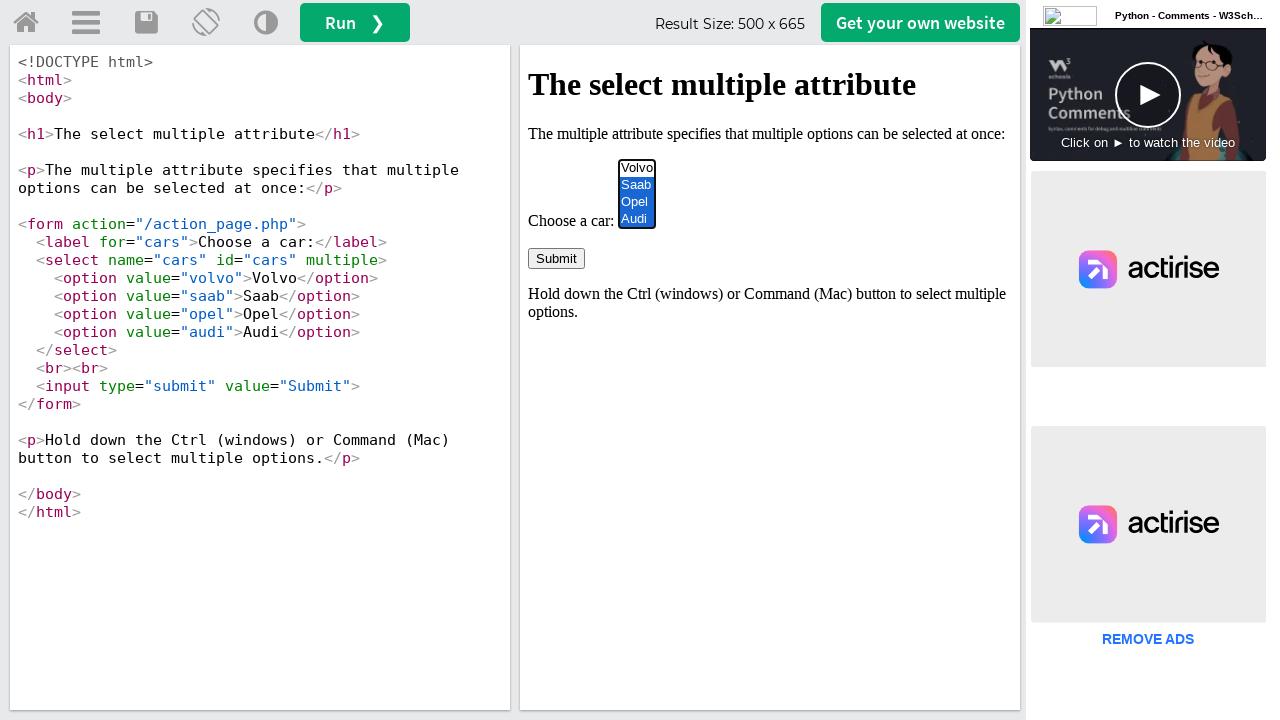

Deselected Audi option using Ctrl+click by visible text at (637, 219) on iframe[name='iframeResult'] >> internal:control=enter-frame >> option:text('Audi
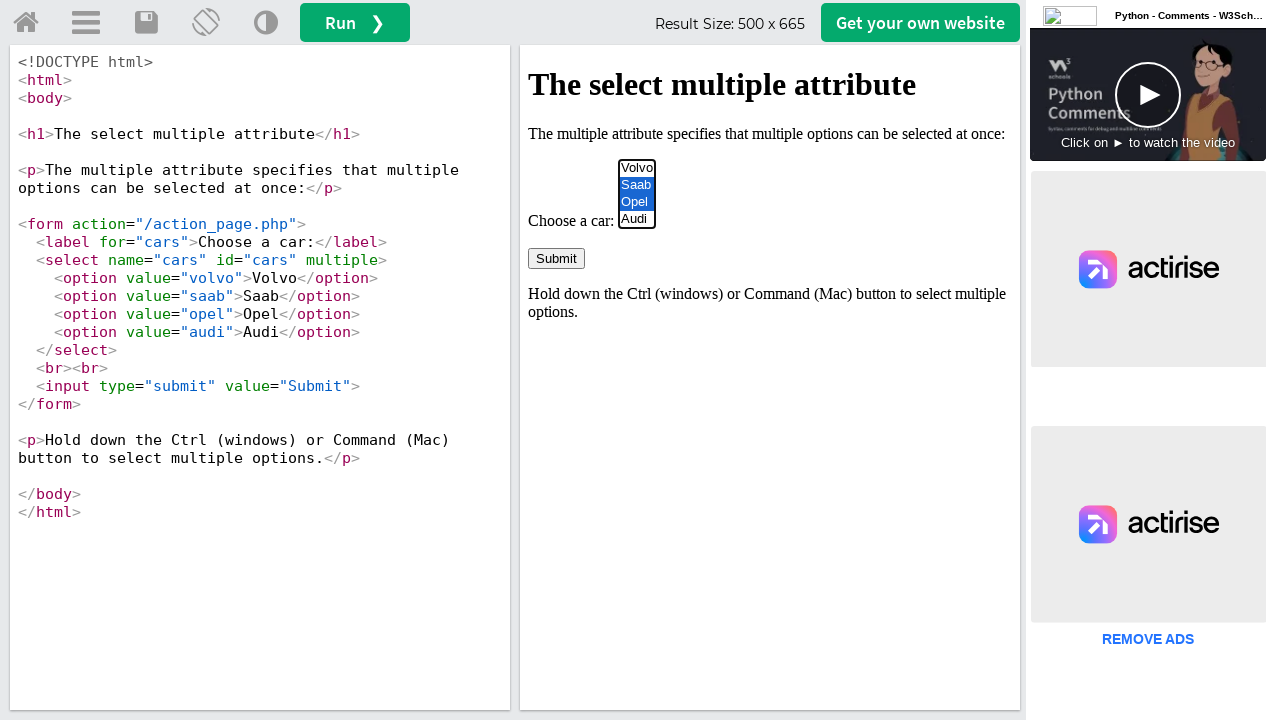

Waited 3 seconds to observe the deselection
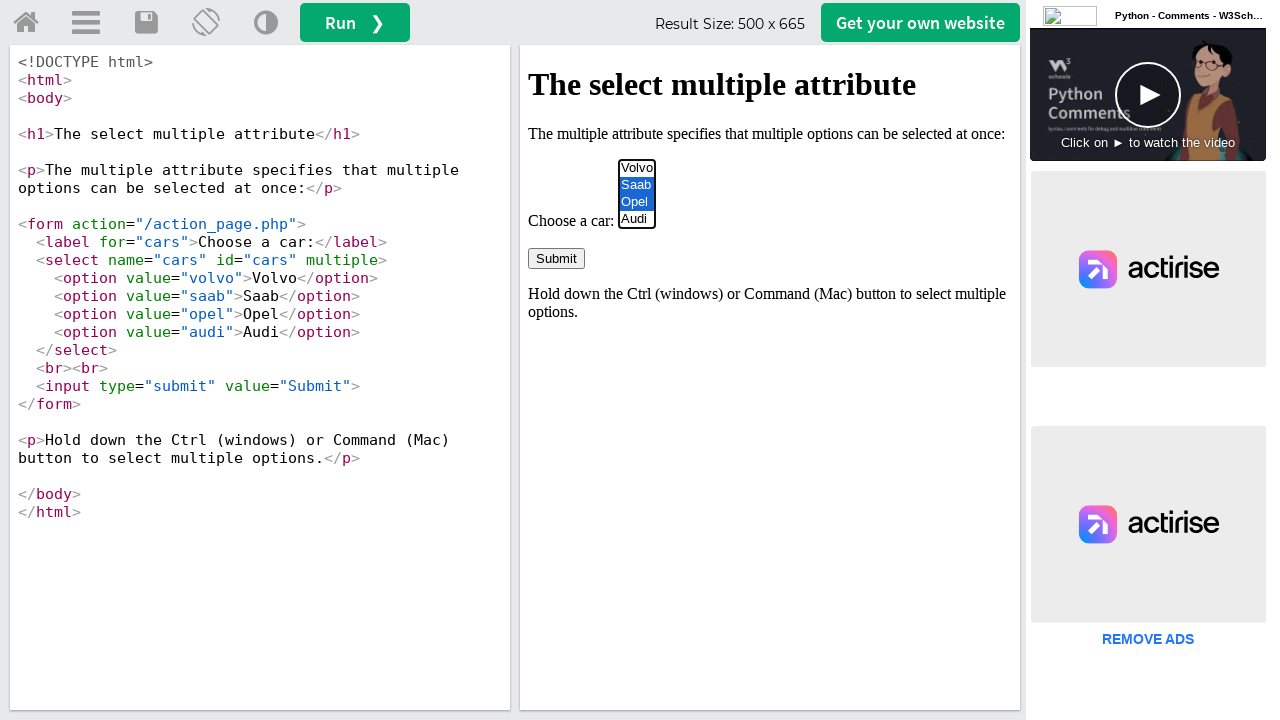

Deselected Saab option using Ctrl+click by value attribute at (637, 185) on iframe[name='iframeResult'] >> internal:control=enter-frame >> option[value='saa
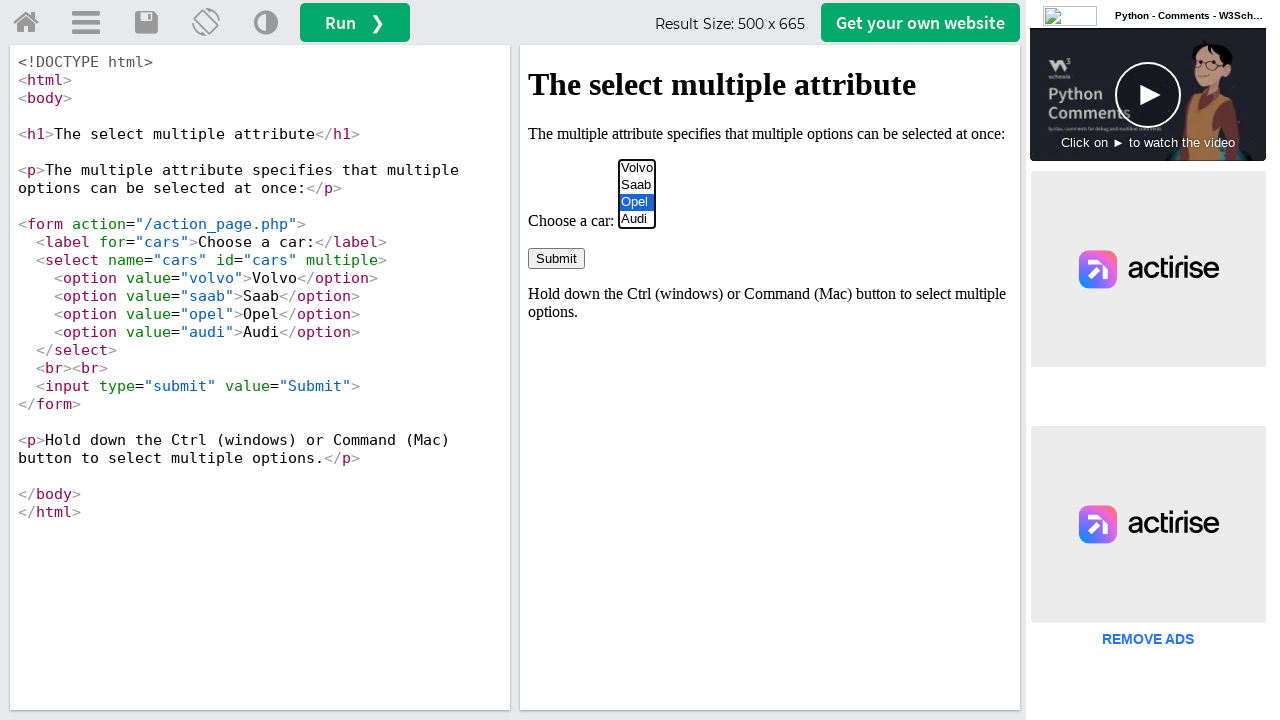

Waited 3 seconds to observe the final deselection state
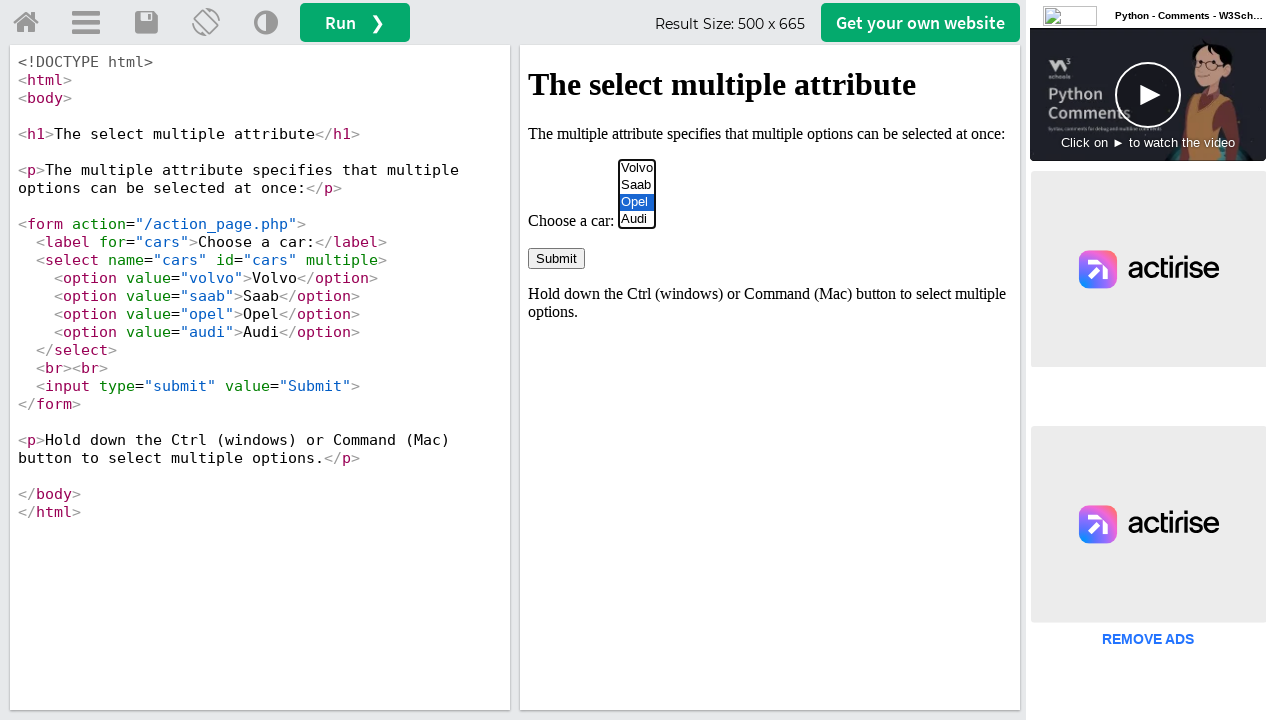

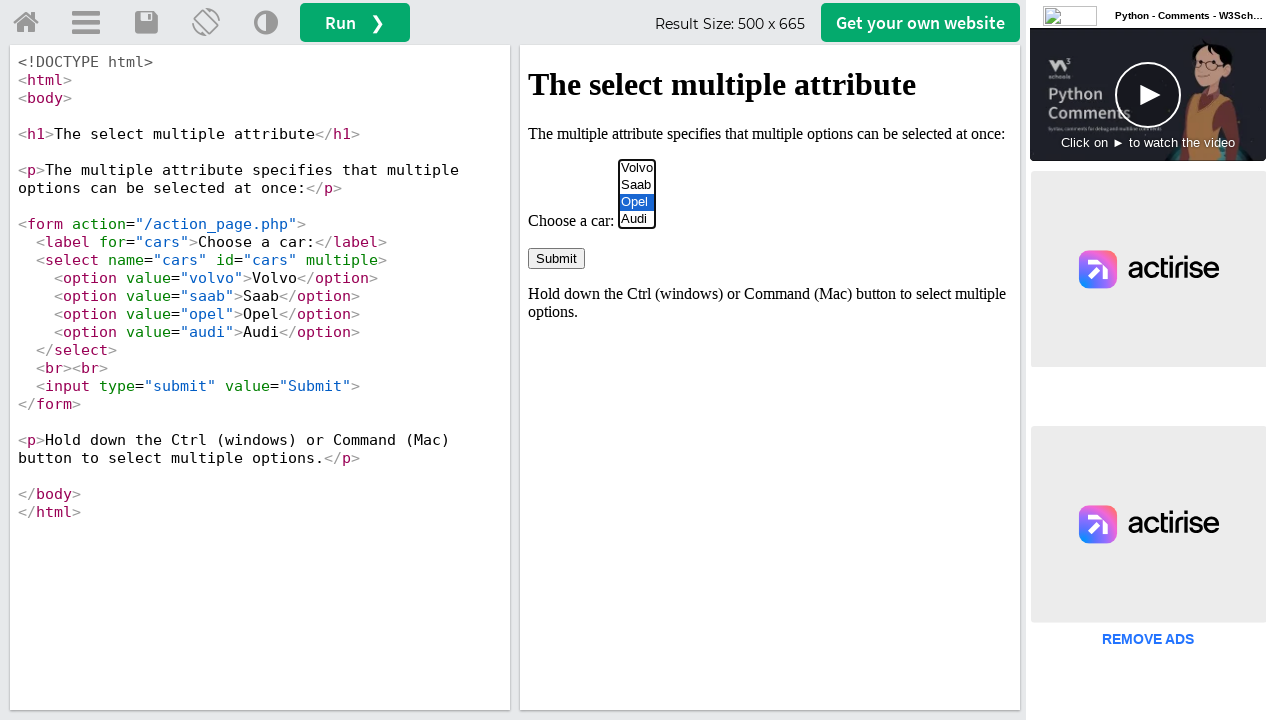